Tests dynamic button clicking functionality by clicking buttons in a specific order and verifying status messages

Starting URL: https://testpages.herokuapp.com/styled/dynamic-buttons-disabled.html

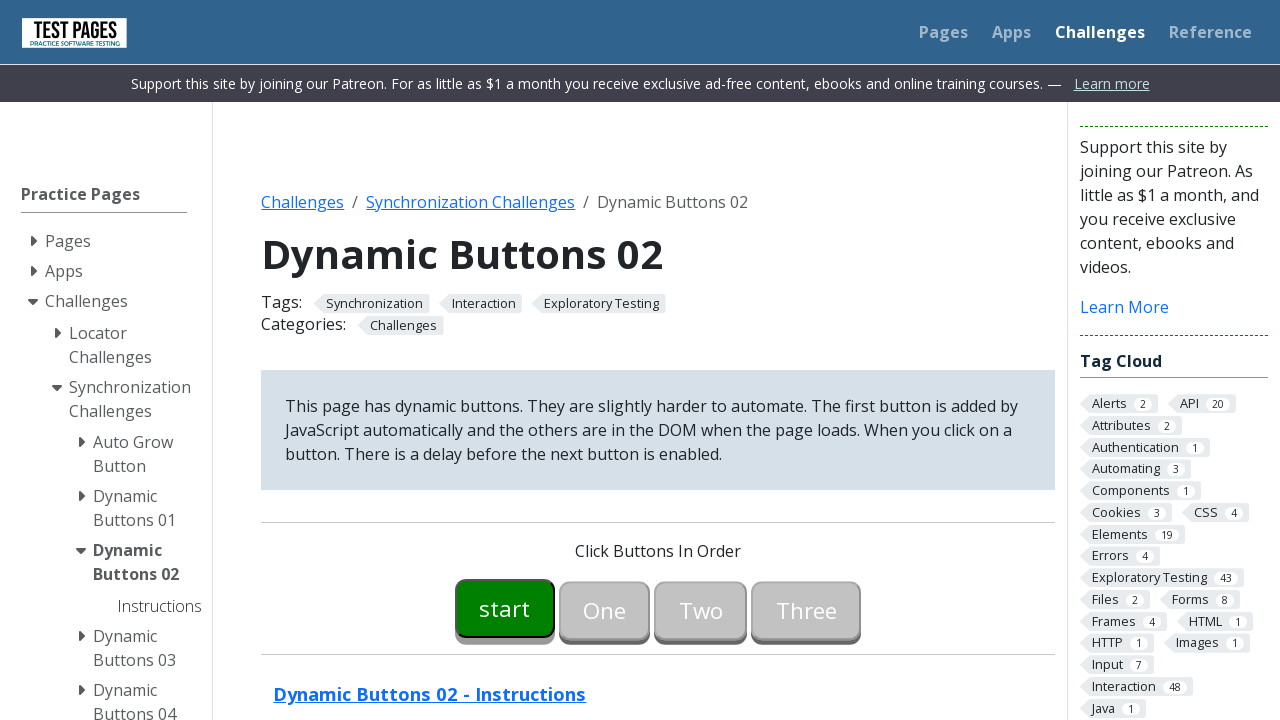

Verified initial message 'Click Buttons In Order'
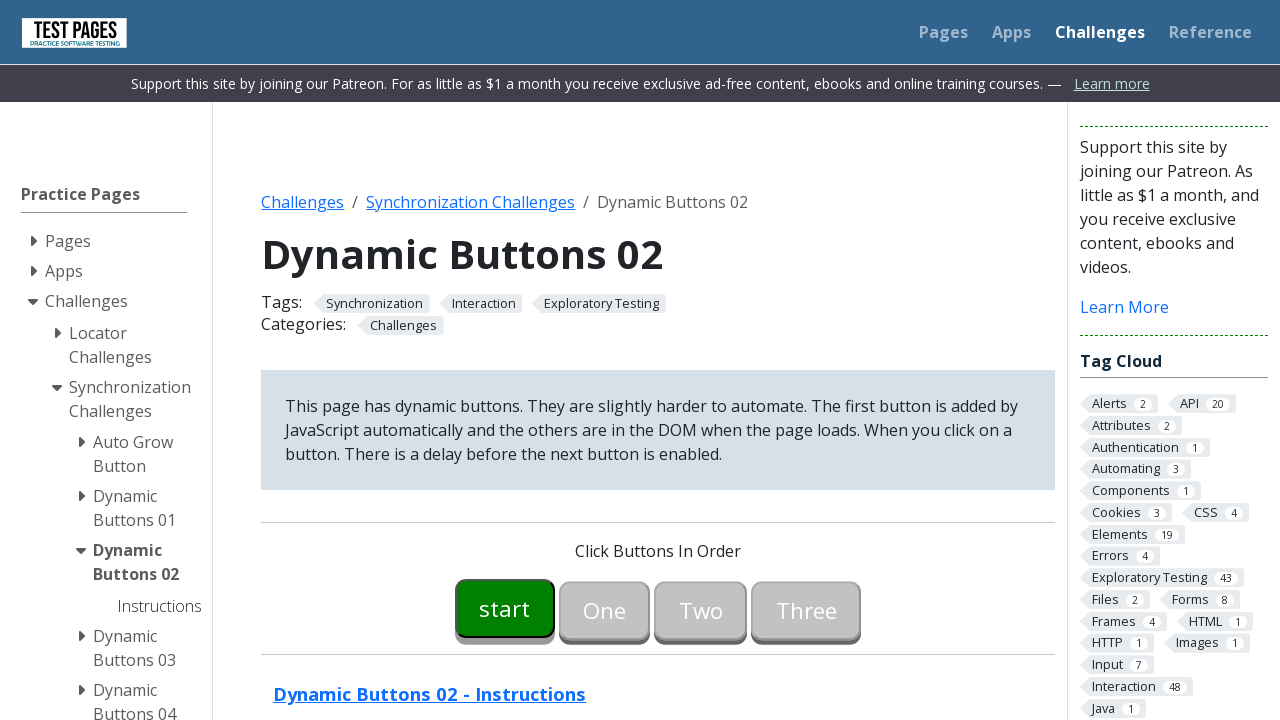

Clicked start button (button00) at (505, 608) on #button00
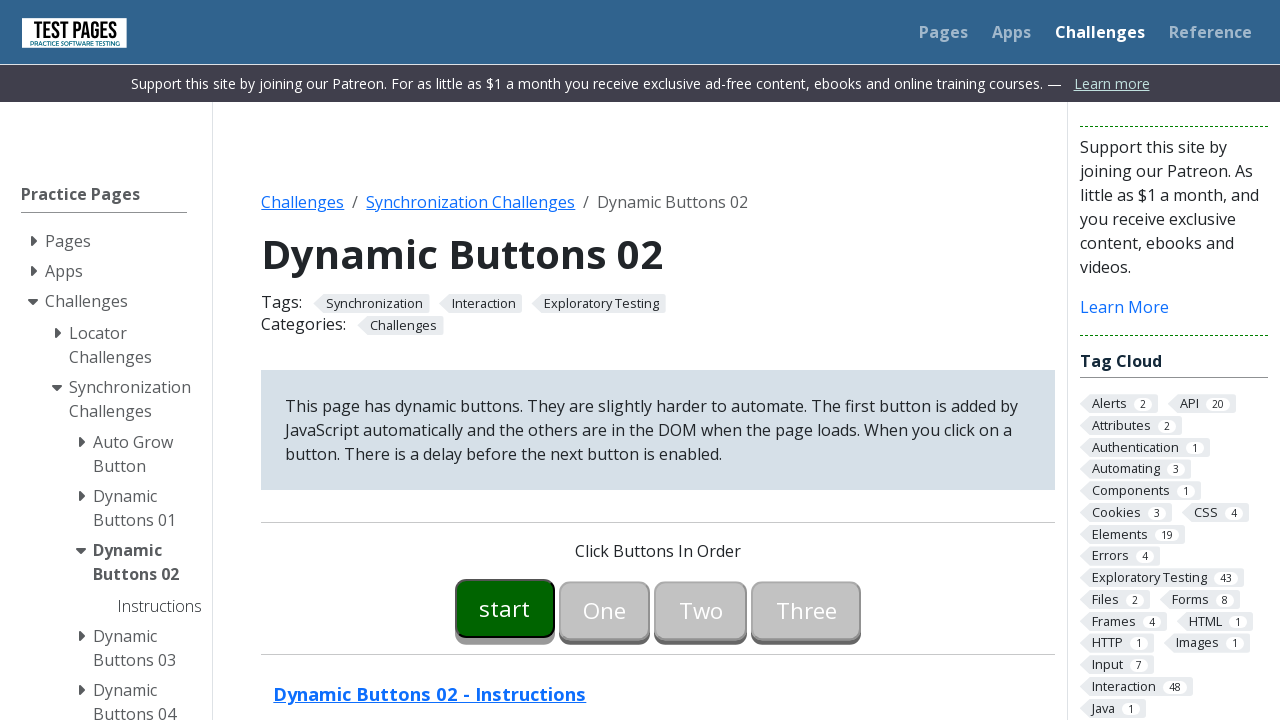

Clicked button one (button01) at (605, 608) on #button01
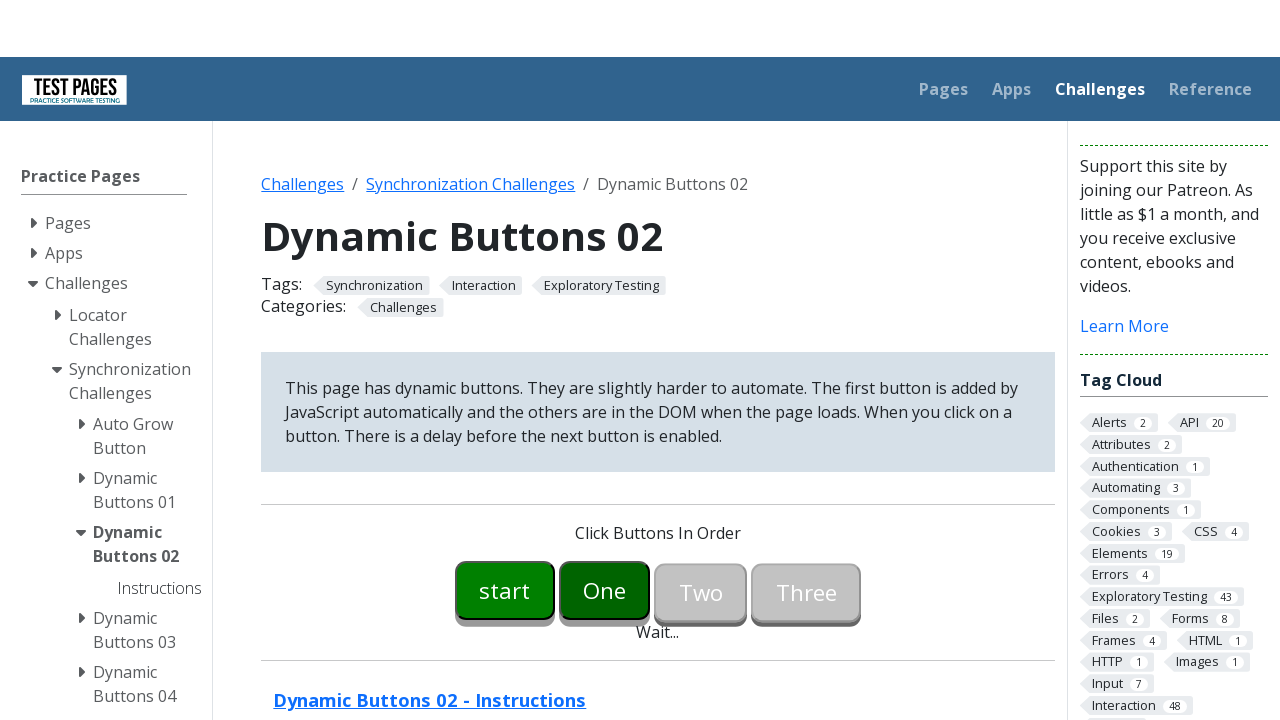

Clicked button two (button02) at (701, 360) on #button02
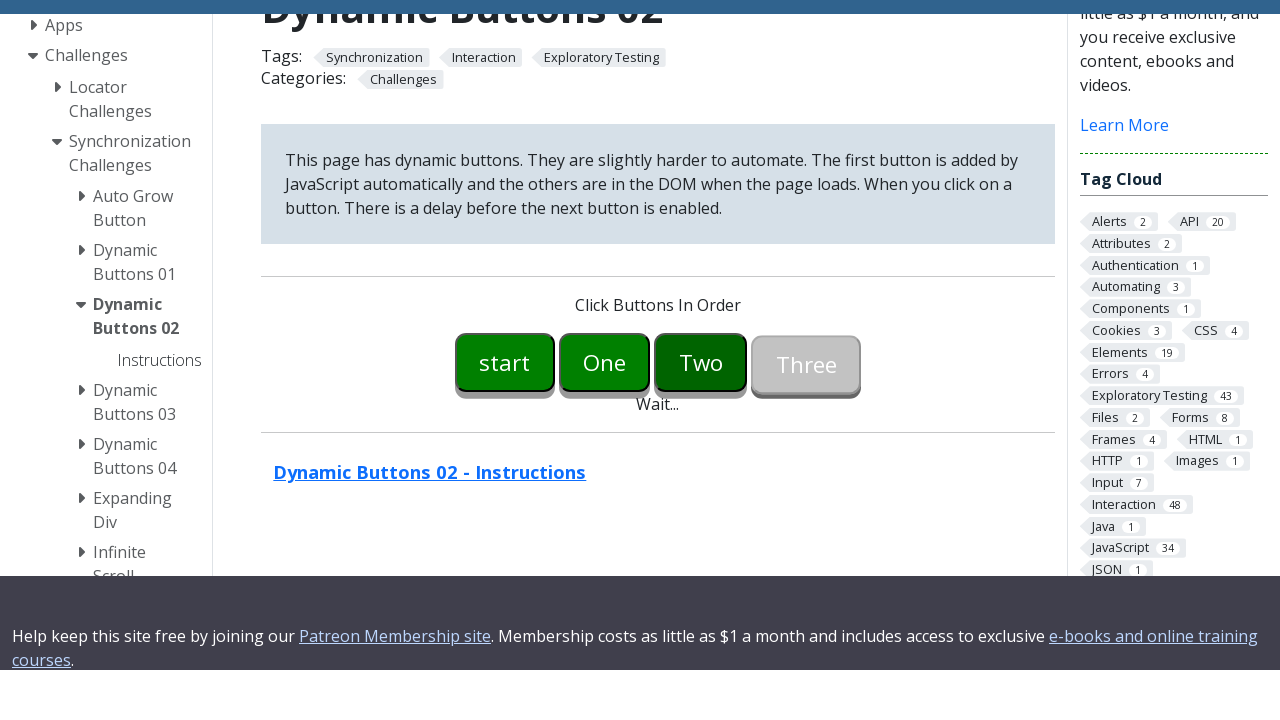

Clicked button three (button03) at (806, 608) on #button03
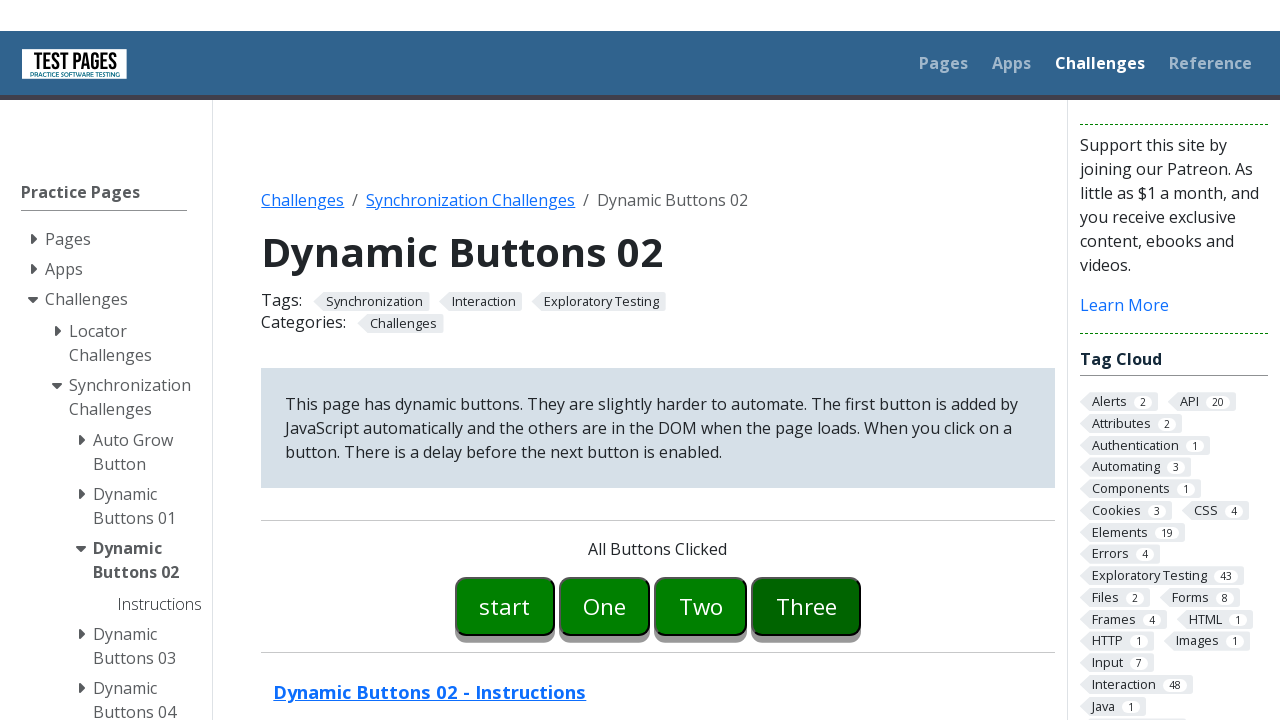

Waited for 'All Buttons Clicked' message to appear
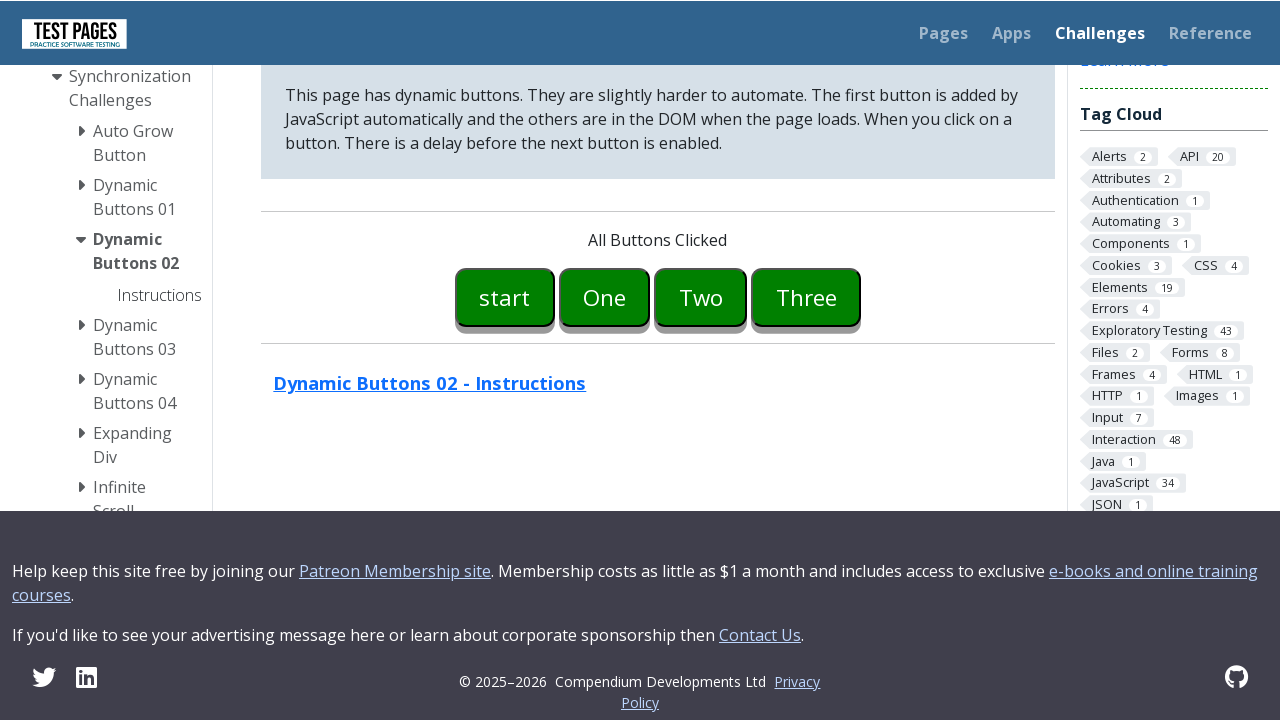

Verified message shows 'All Buttons Clicked'
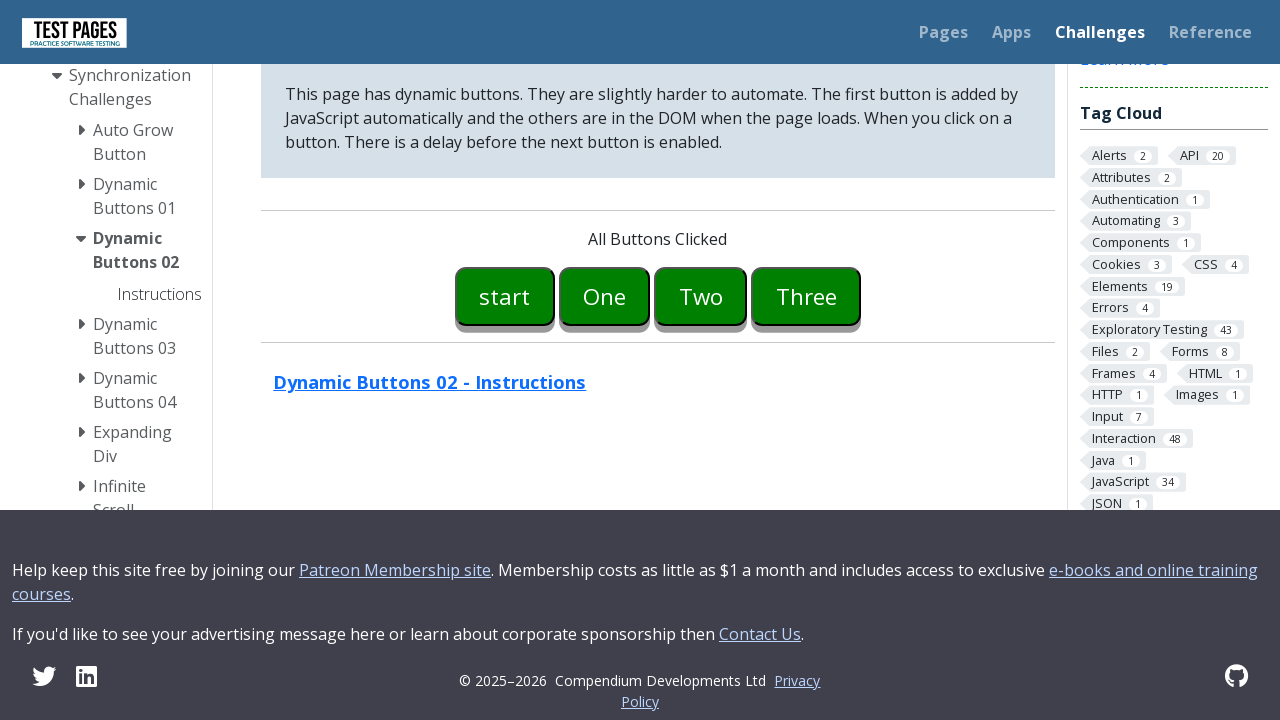

Waited for 'Clickable Buttons' message to appear
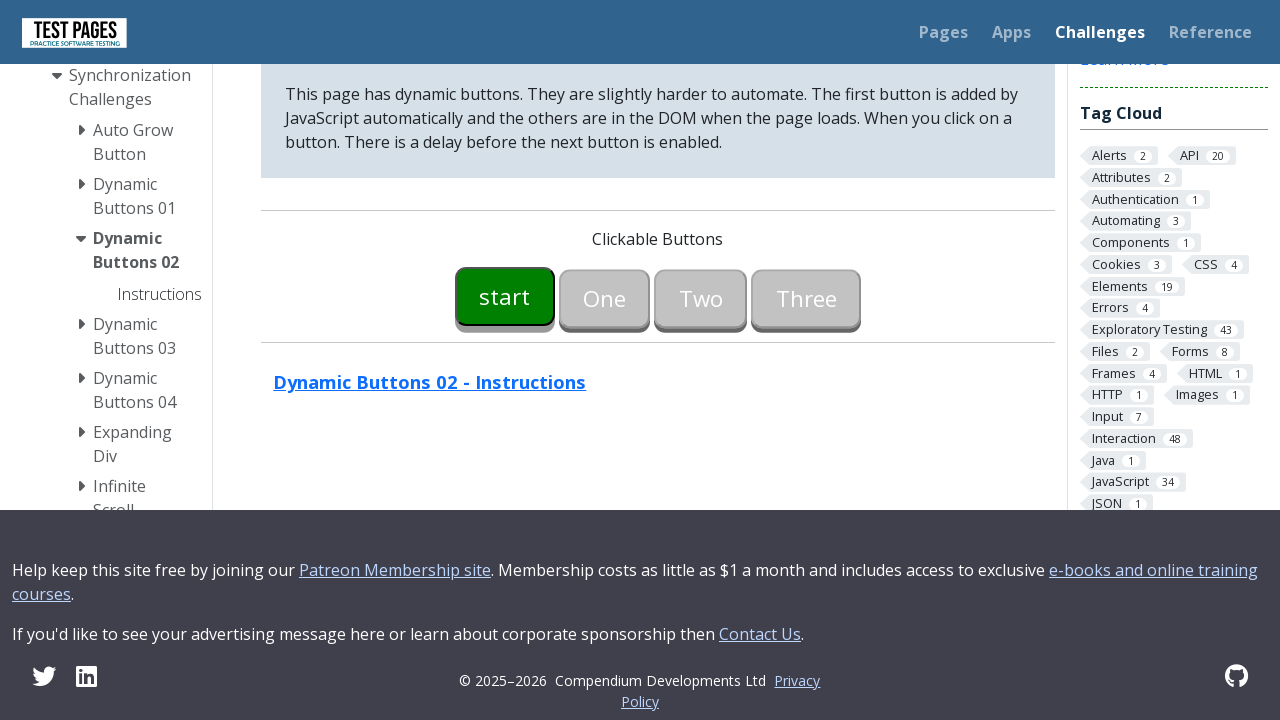

Verified final message shows 'Clickable Buttons'
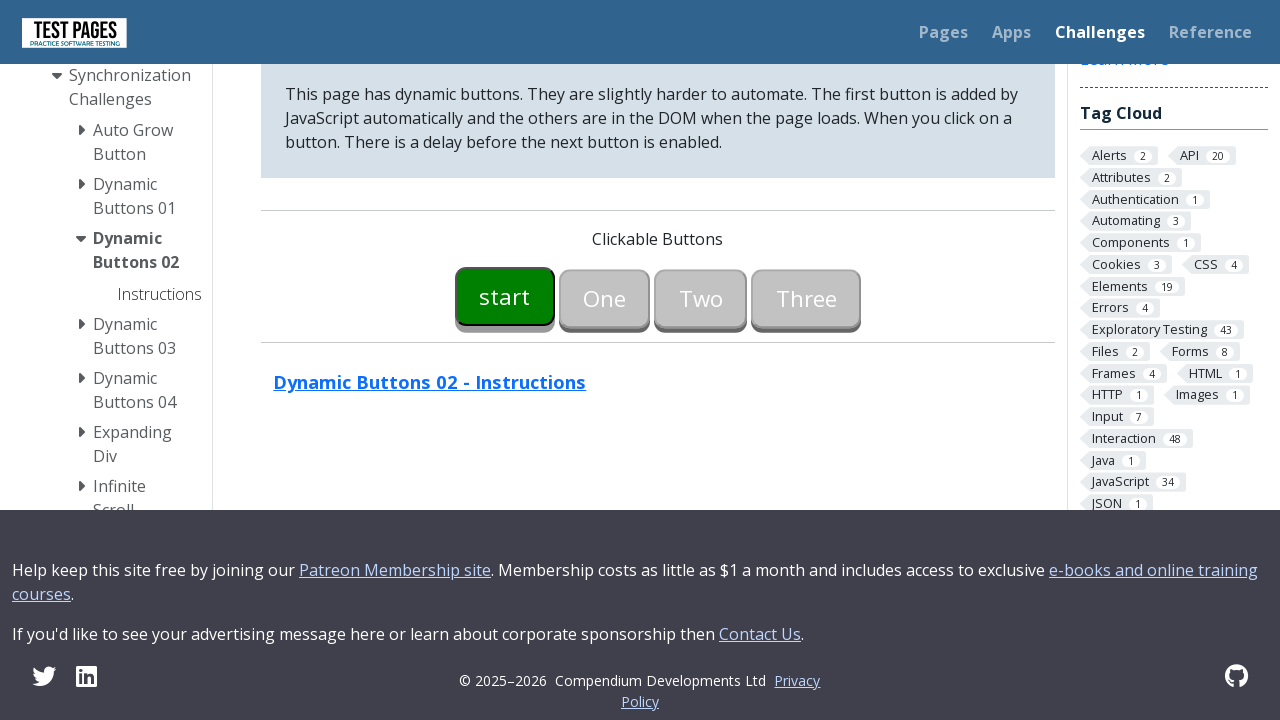

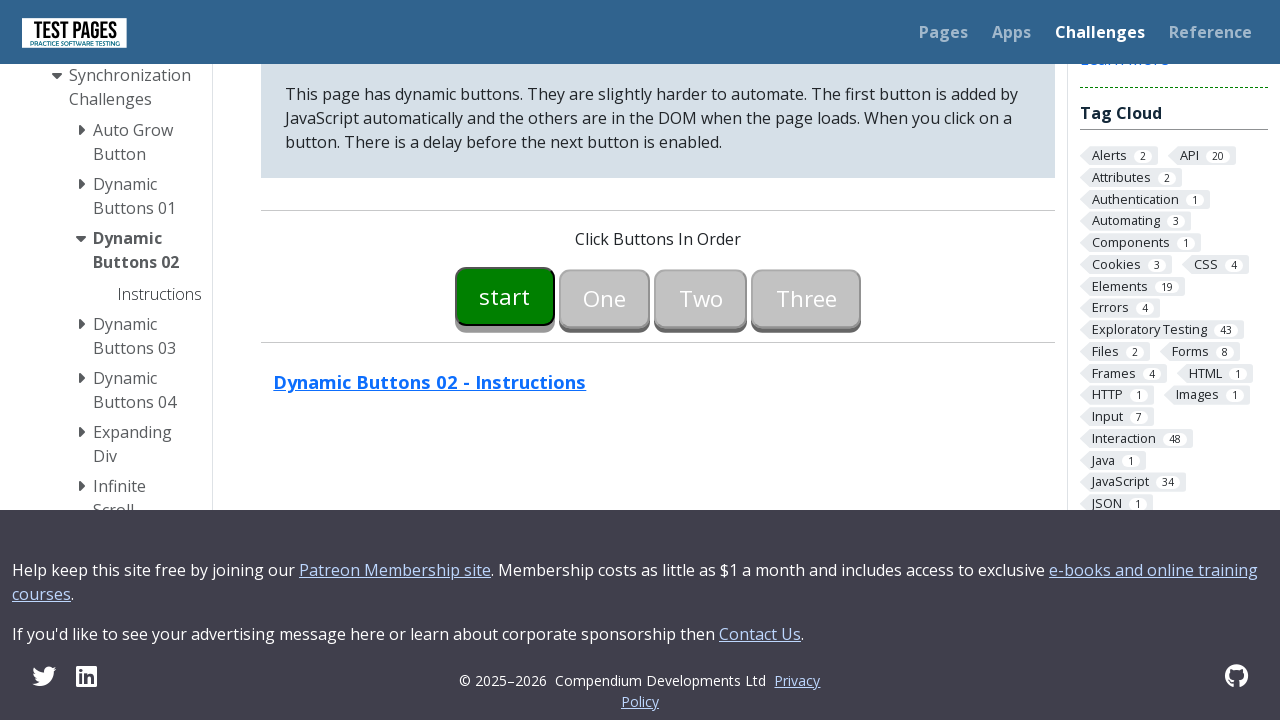